Tests opening a new browser tab by clicking a button and handling the new tab context.

Starting URL: https://testautomationpractice.blogspot.com/

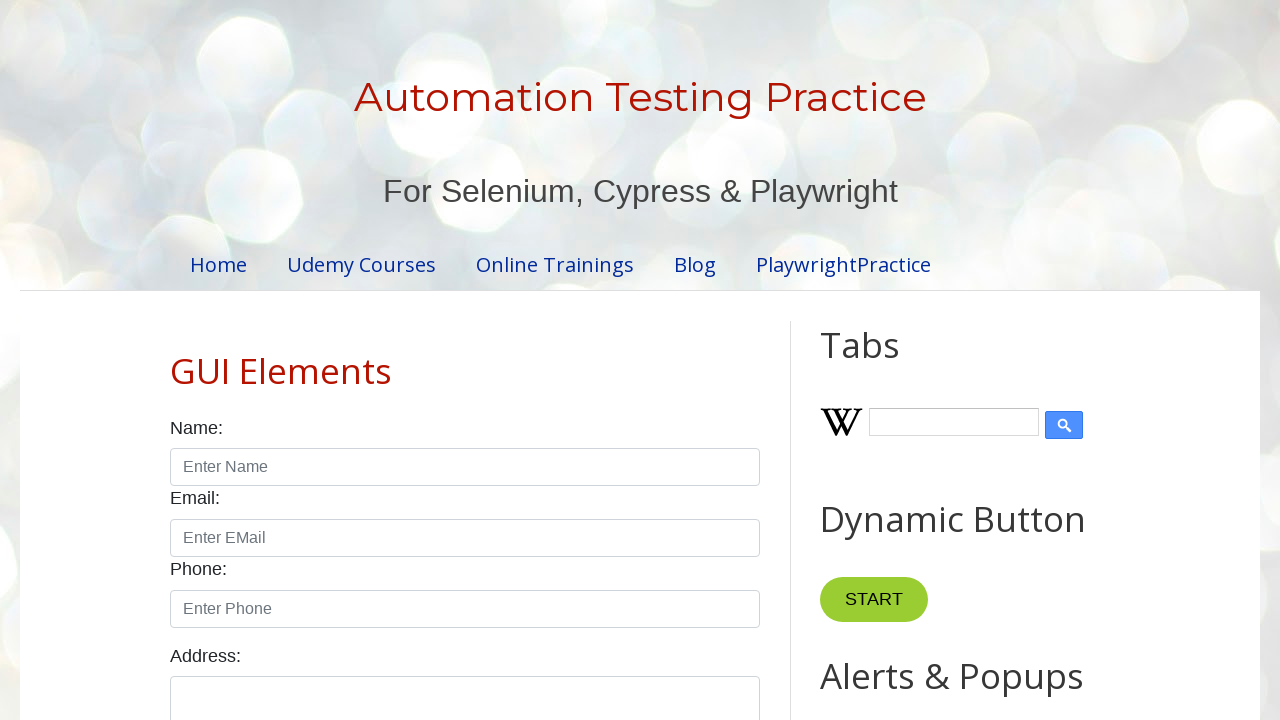

Clicked 'New Tab' button and captured new page context at (880, 361) on internal:role=button[name="New Tab"i]
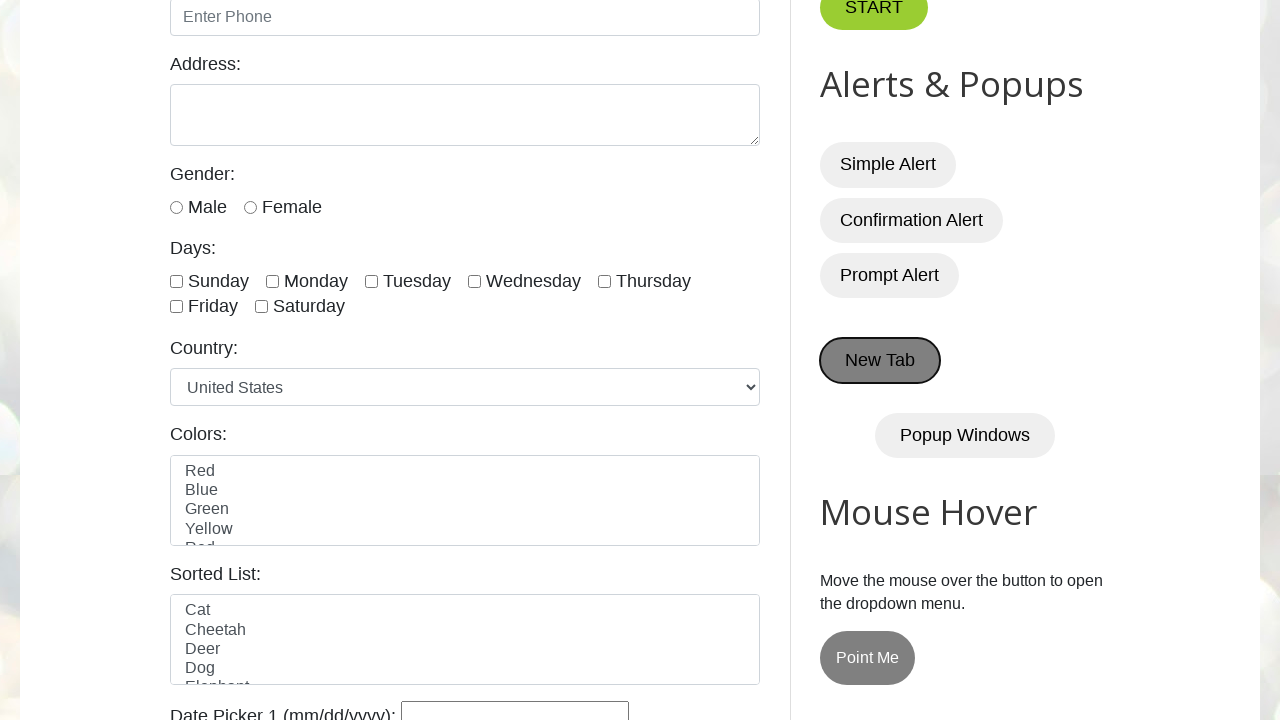

Retrieved new tab page object from context
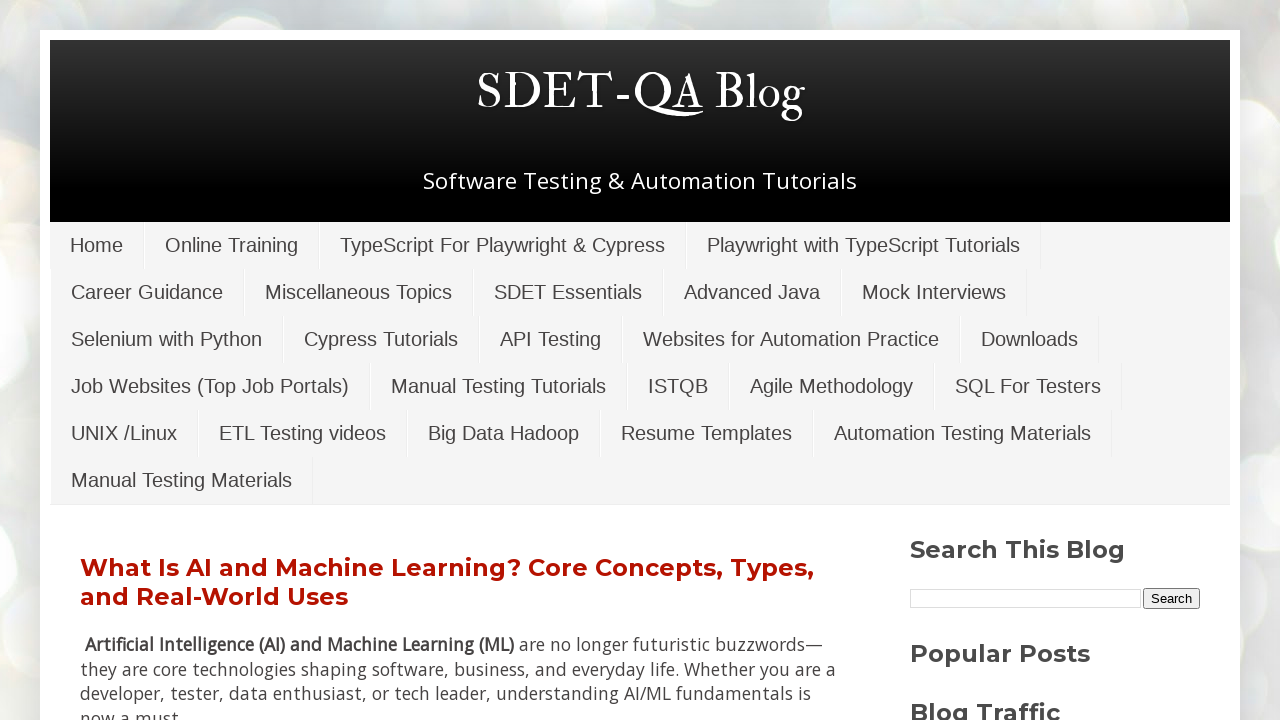

New tab fully loaded
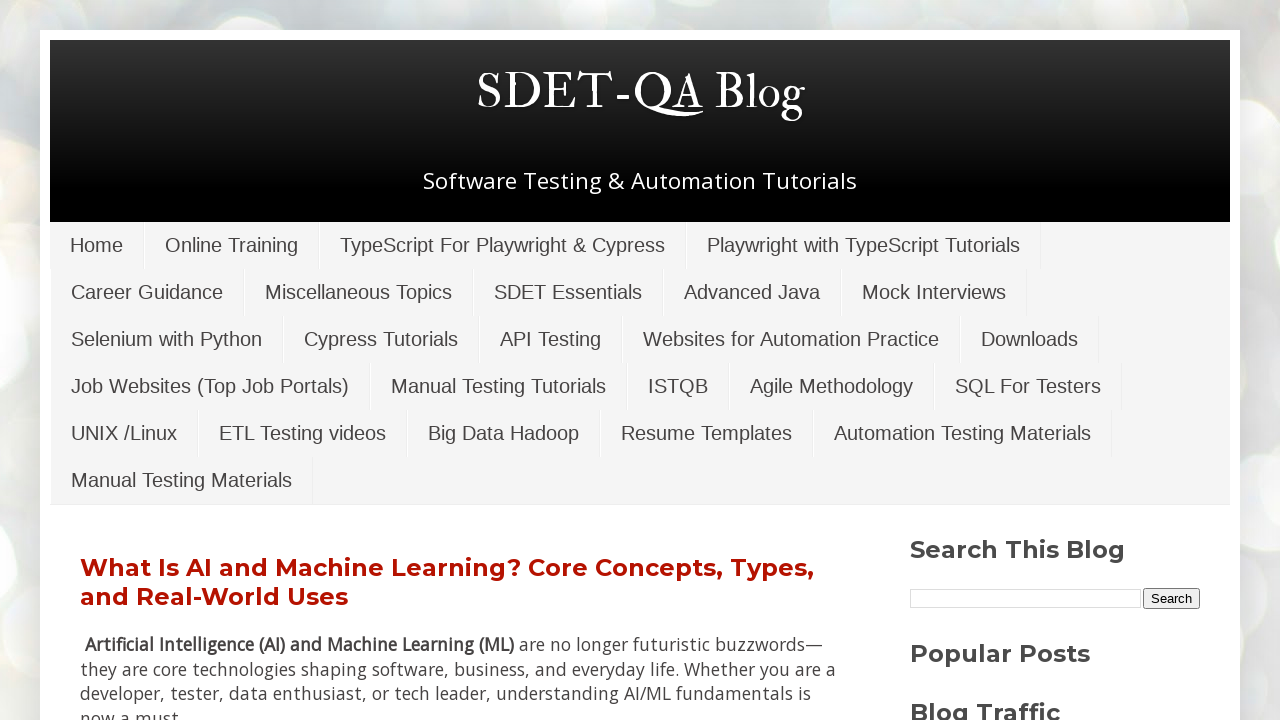

Retrieved title of new tab
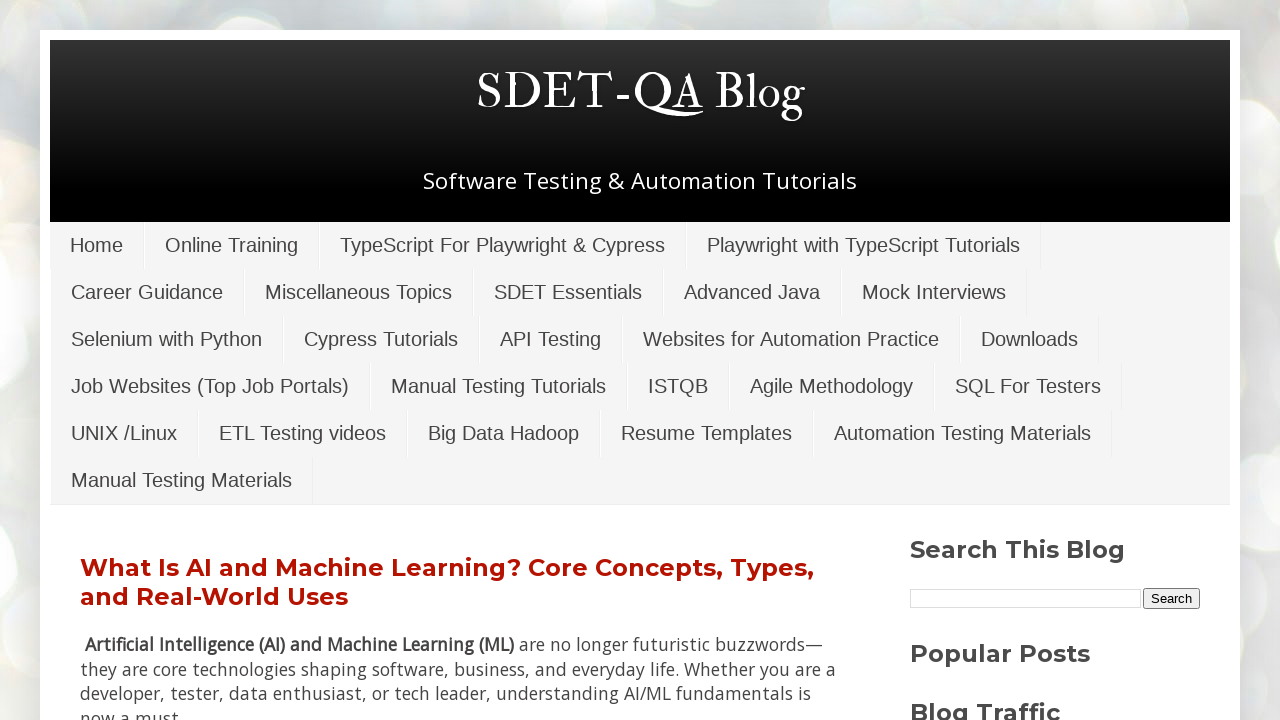

Closed new tab
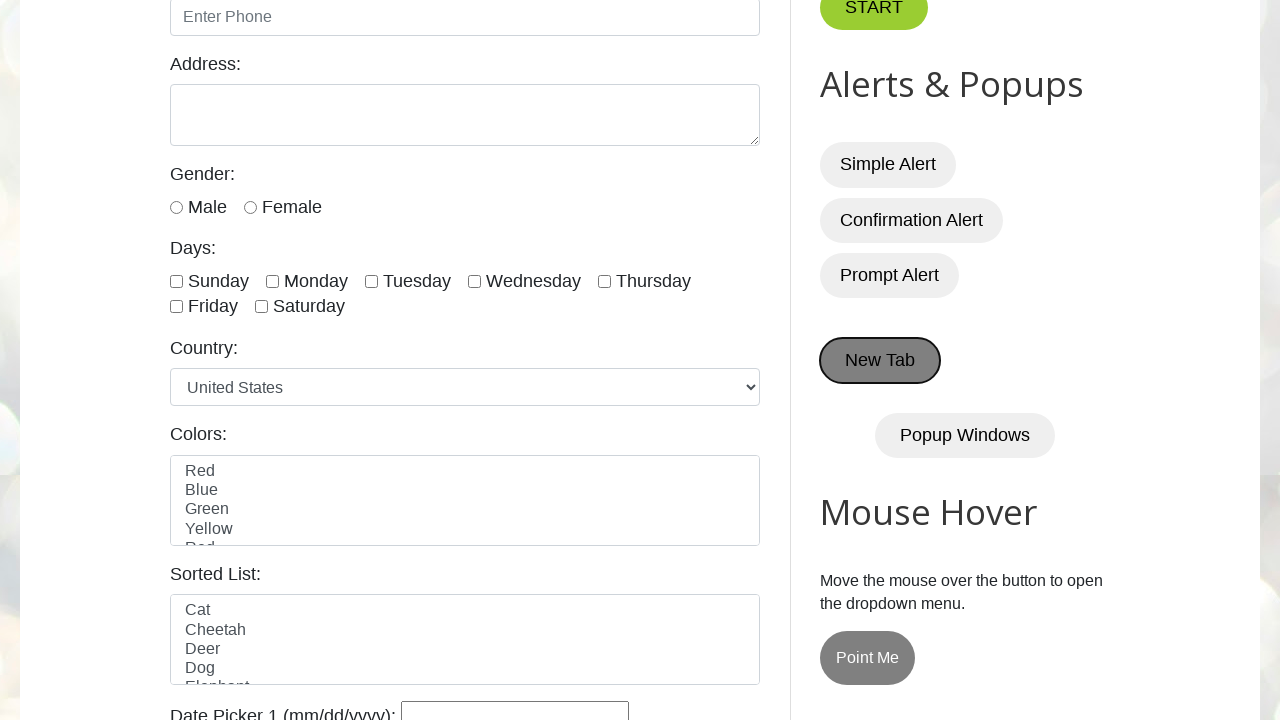

Brought original page to front
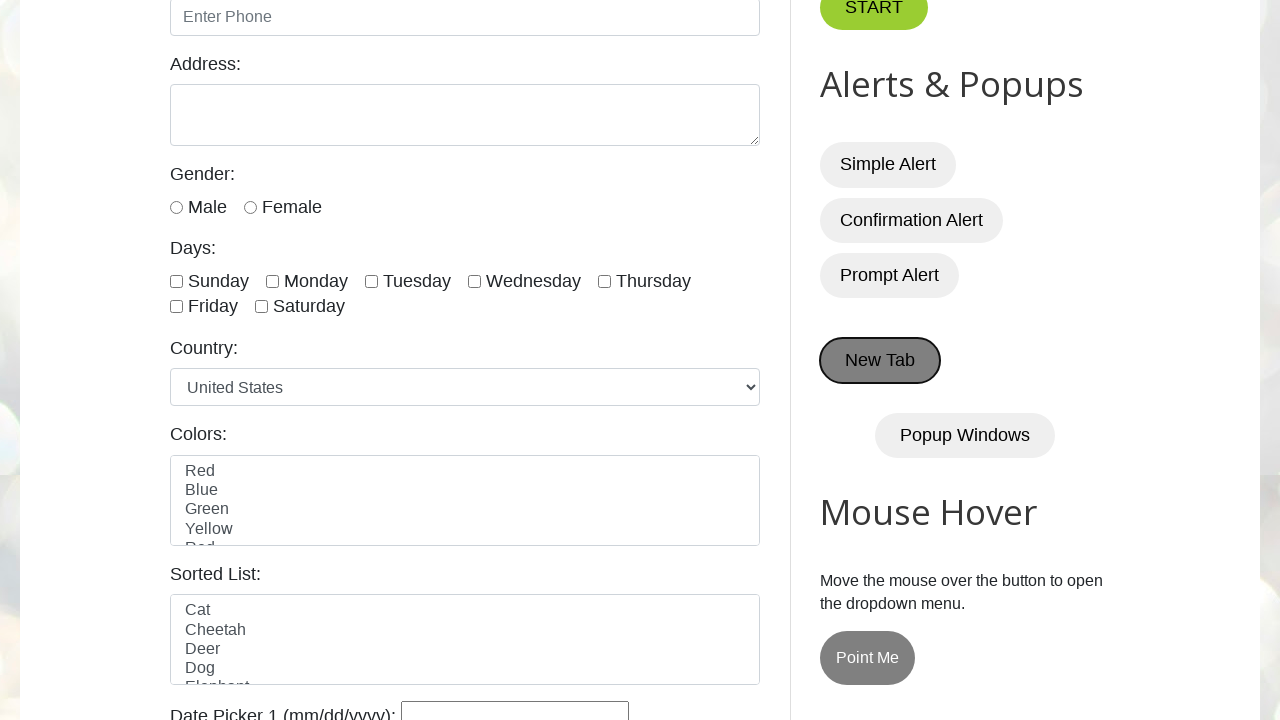

Retrieved title of original page
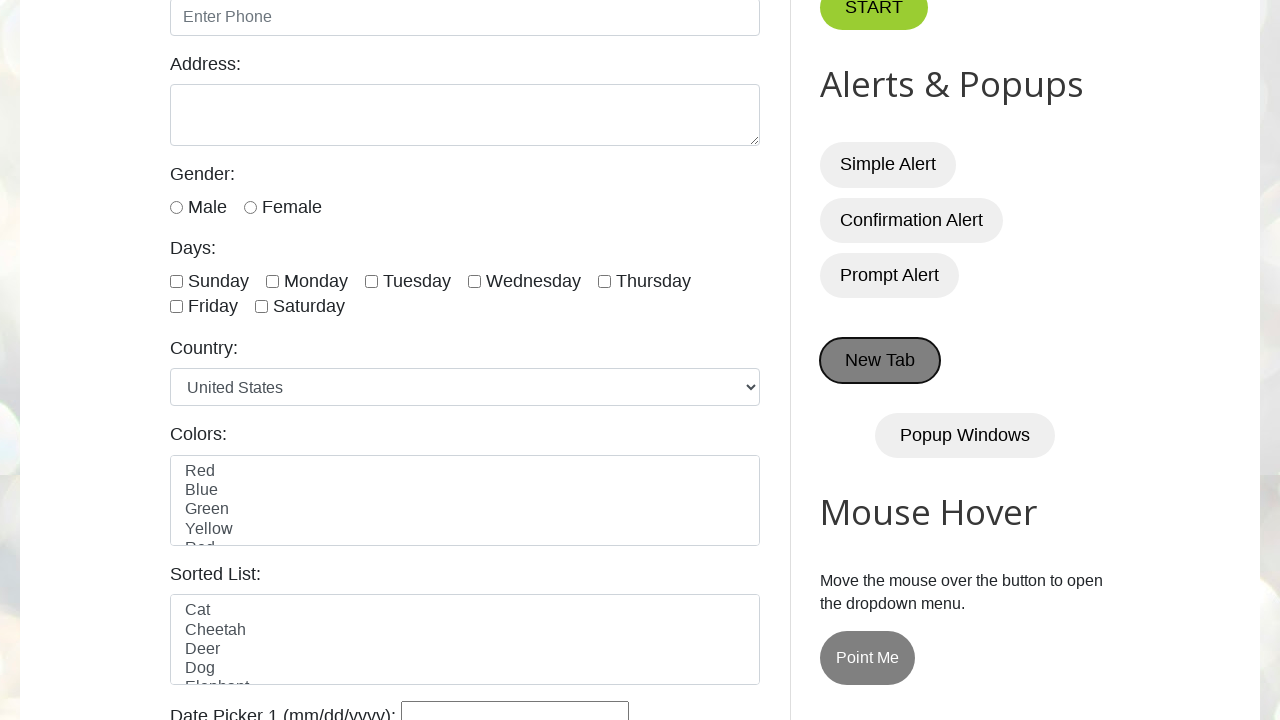

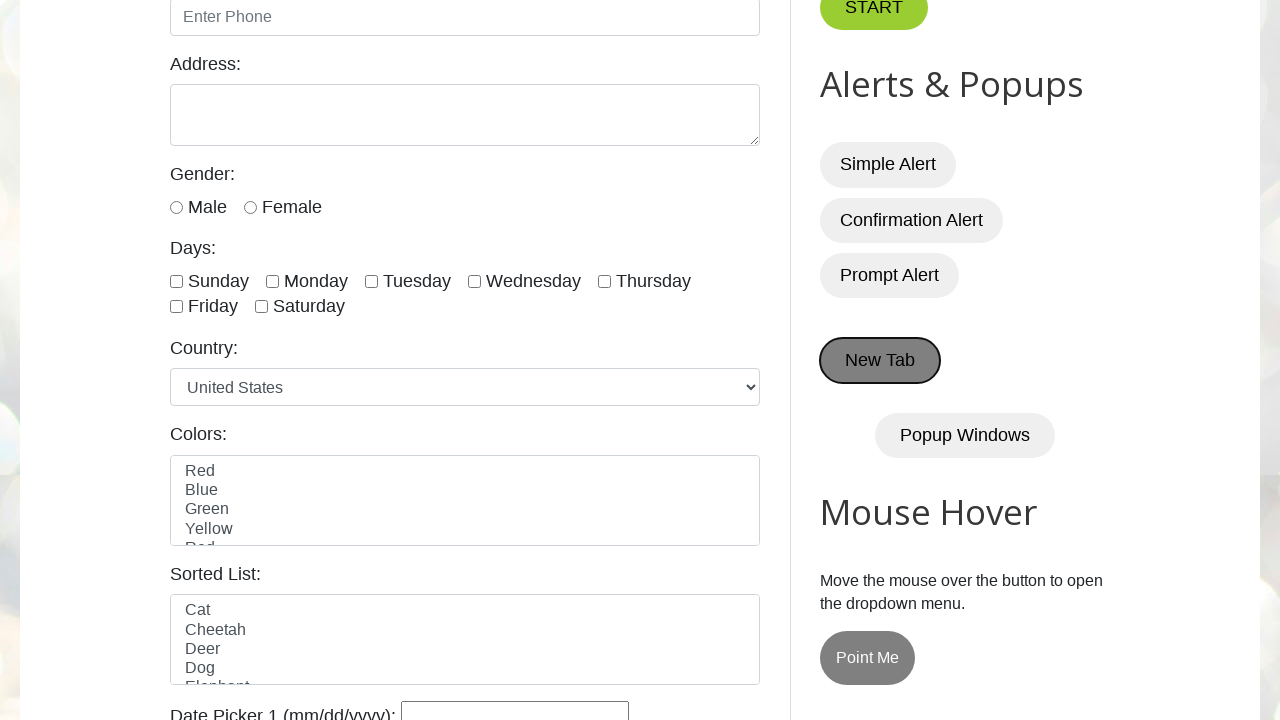